Navigates to Mars news site and waits for news content to load, verifying the page displays news articles

Starting URL: https://data-class-mars.s3.amazonaws.com/Mars/index.html

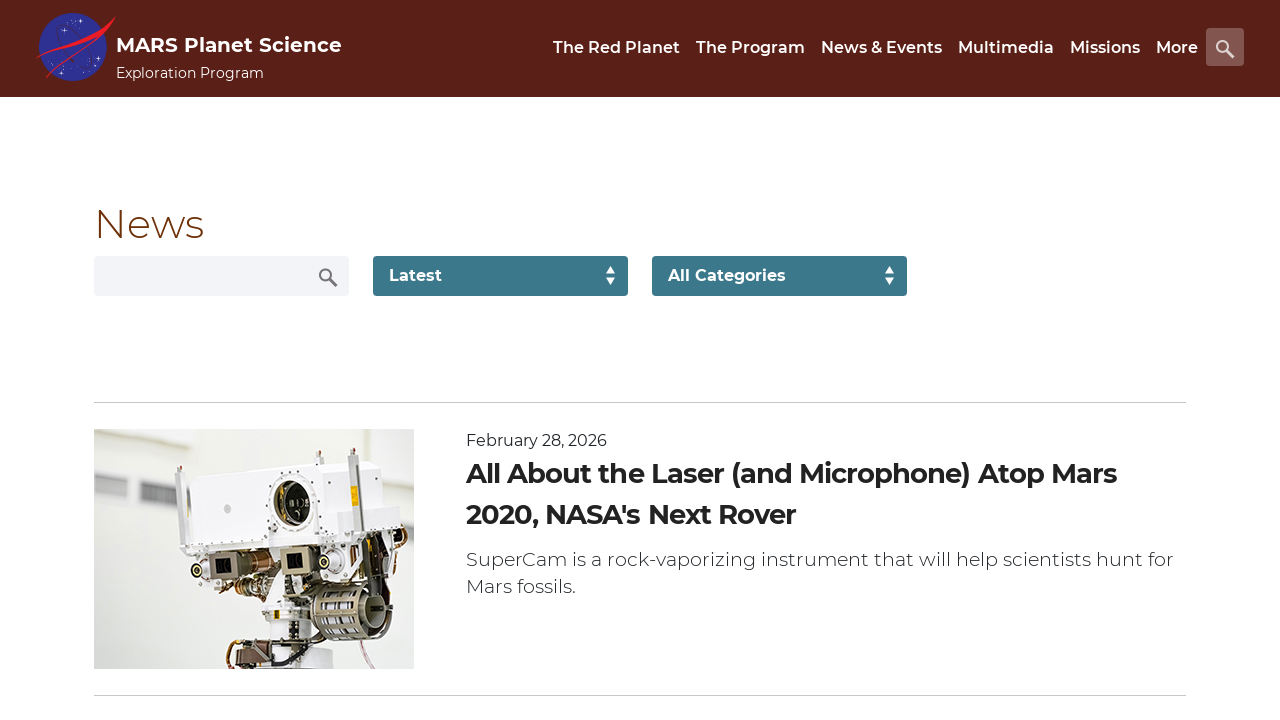

Navigated to Mars news site
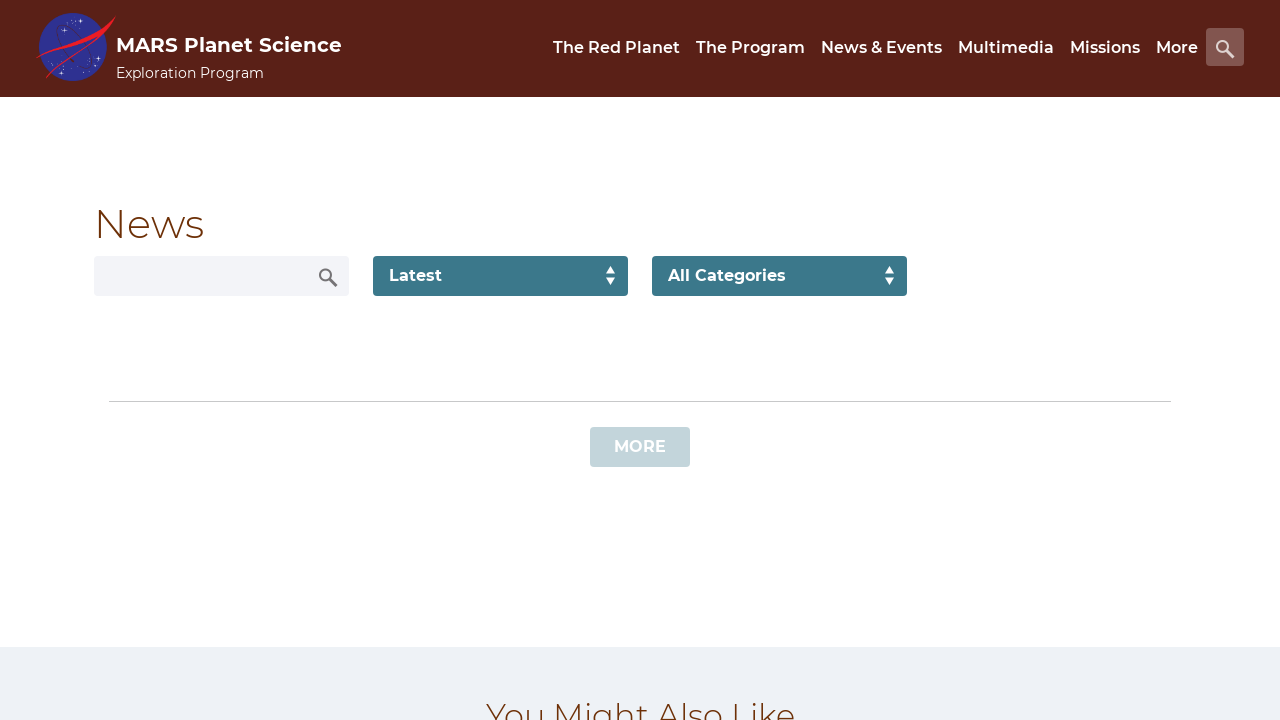

News article content loaded
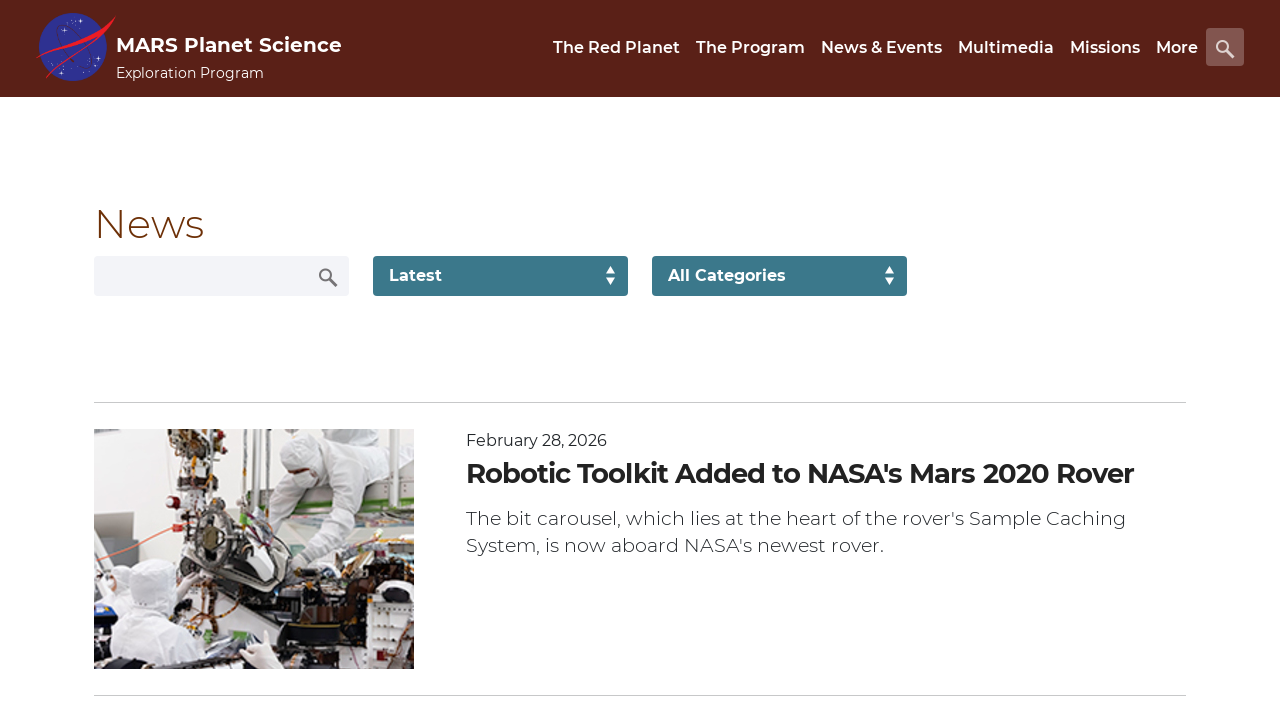

News article title element is present on the page
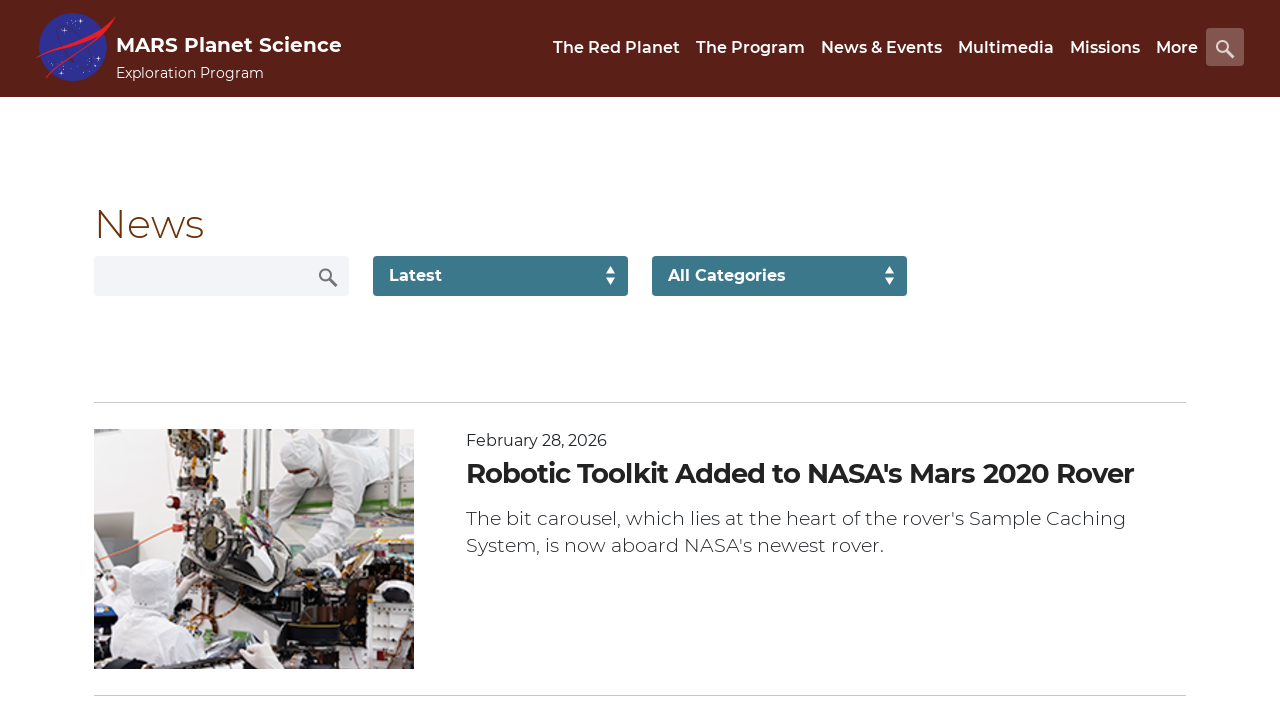

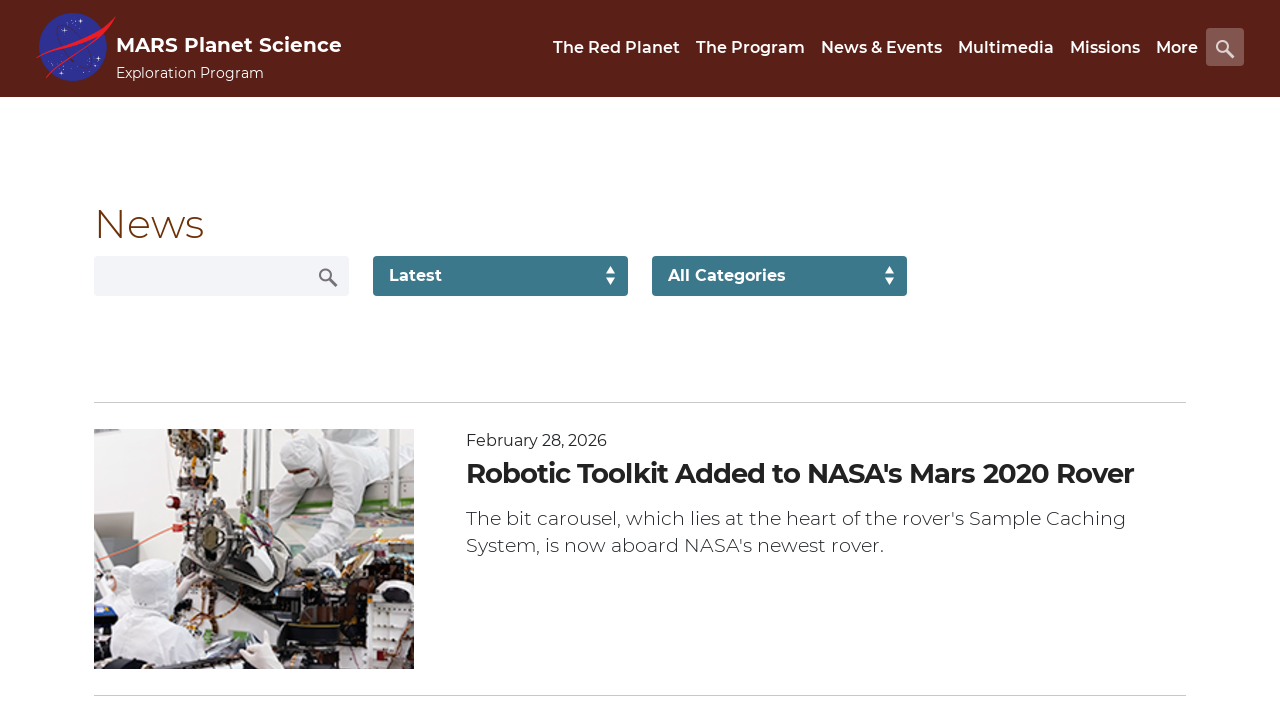